Tests sorting a data table with attributes in ascending order by clicking on the dues column header

Starting URL: http://the-internet.herokuapp.com/tables

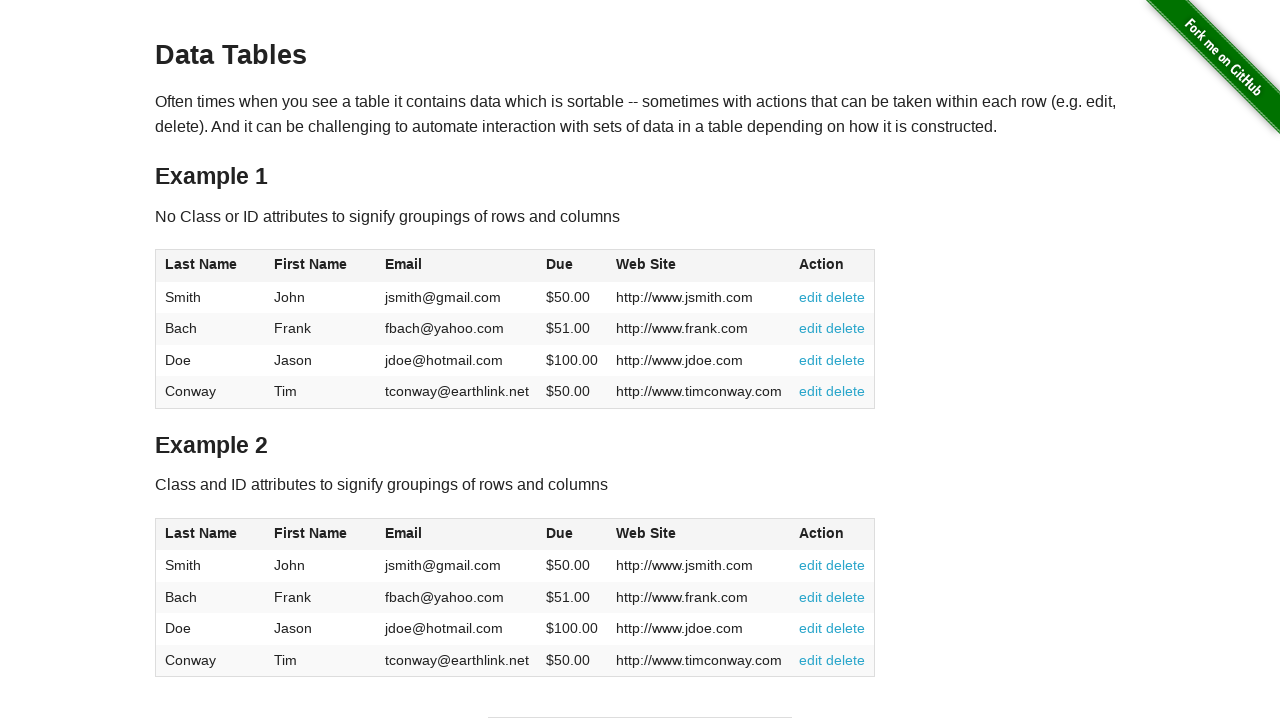

Navigated to the data table page
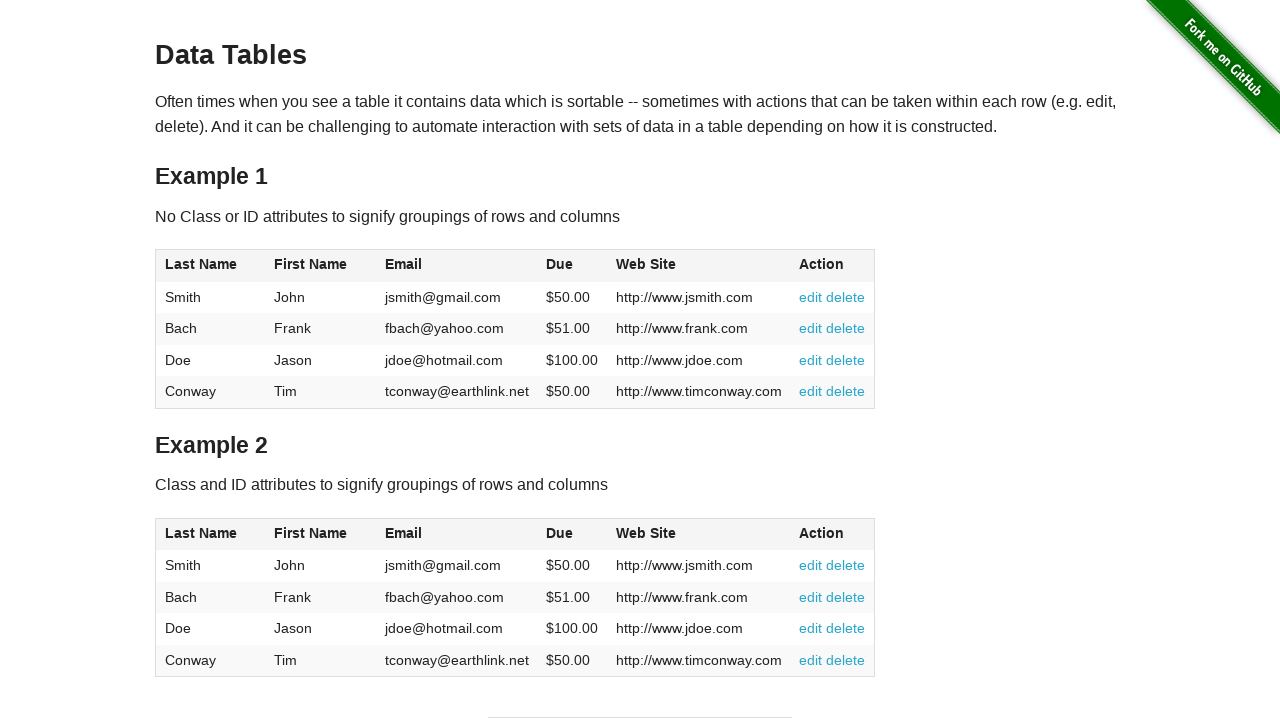

Clicked dues column header to sort in ascending order at (560, 533) on #table2 thead .dues
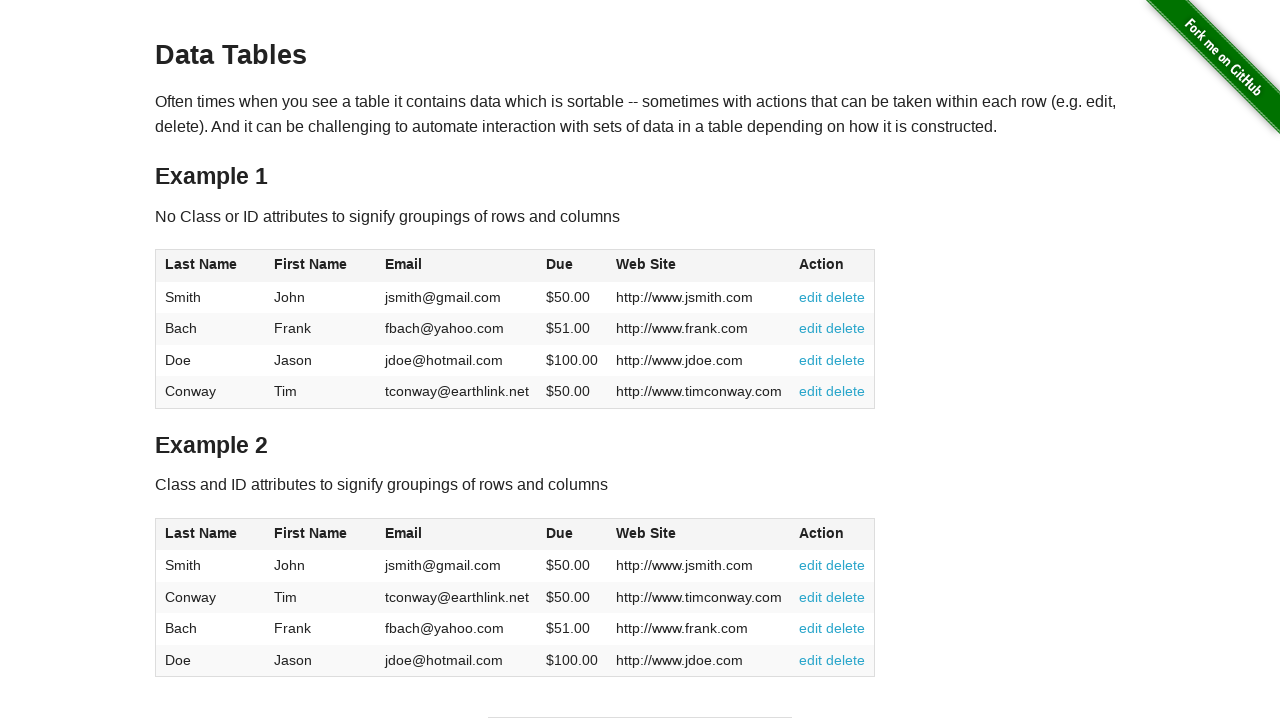

Data table sorted and dues column data loaded
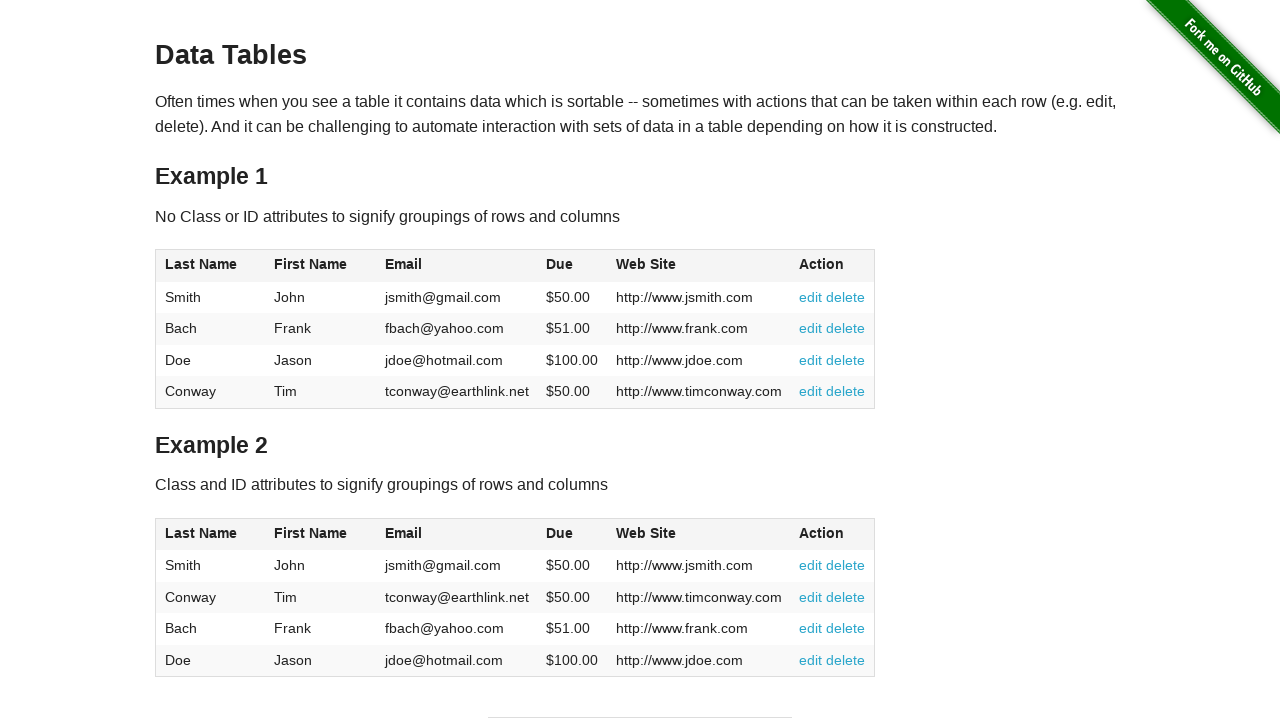

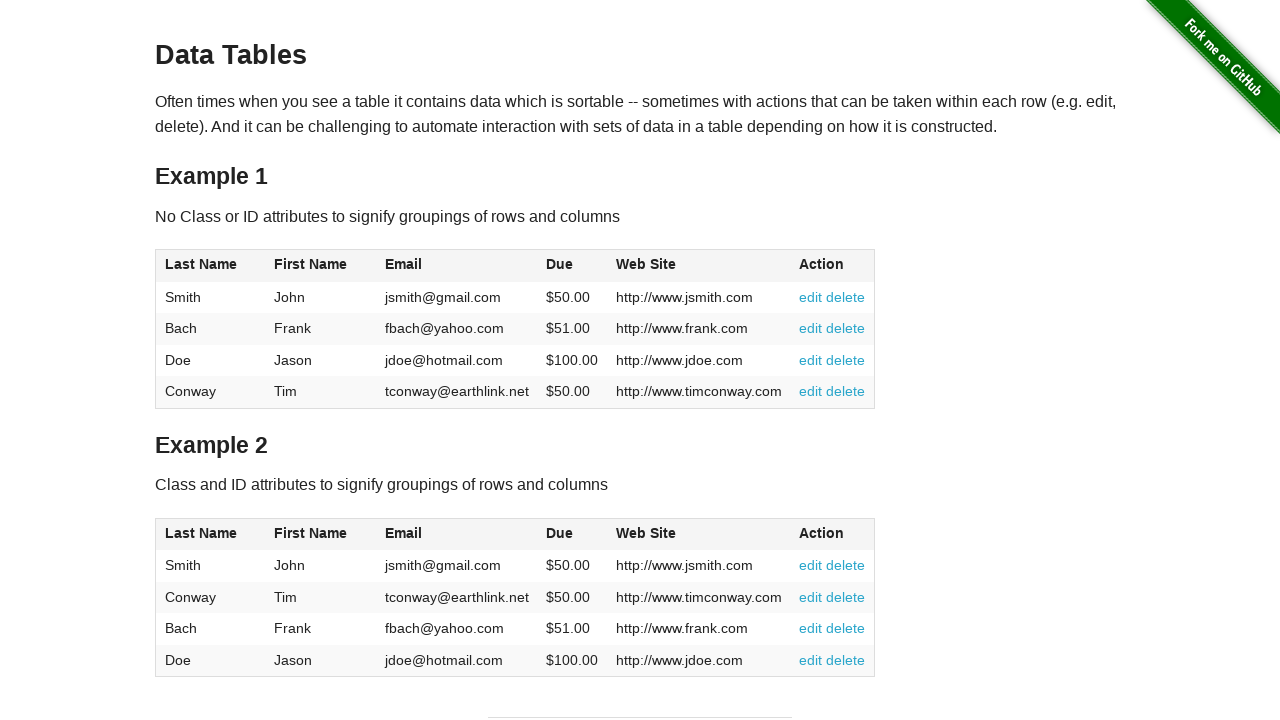